Navigates to Freshworks website and clicks on the Customers link to demonstrate wait functionality

Starting URL: https://www.freshworks.com/

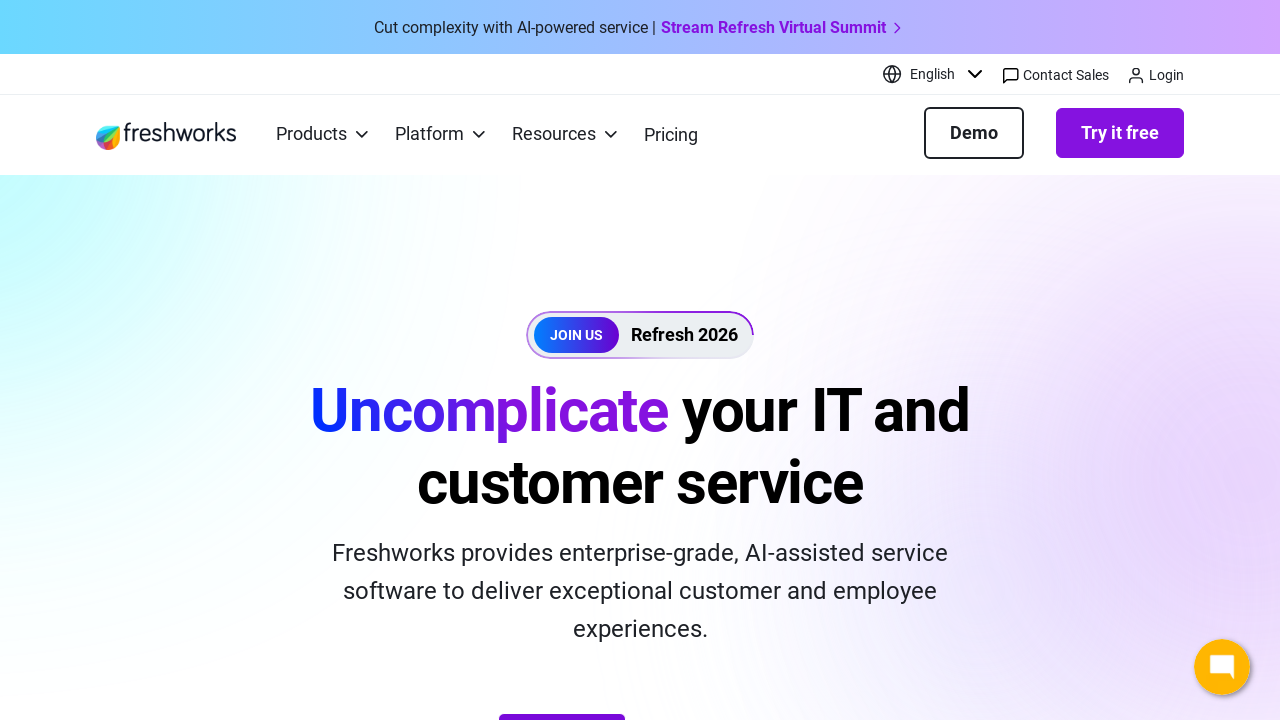

Waited for Customers link to appear on Freshworks website
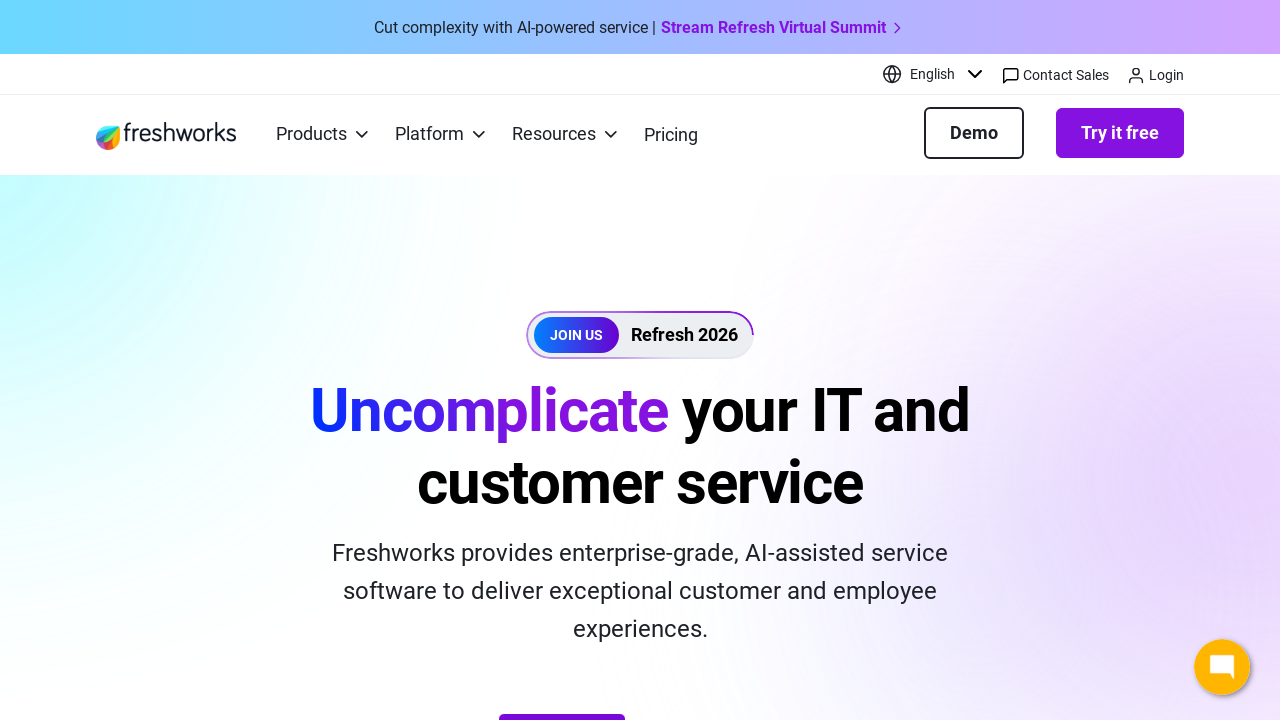

Clicked on the Customers link at (130, 360) on text=Customers
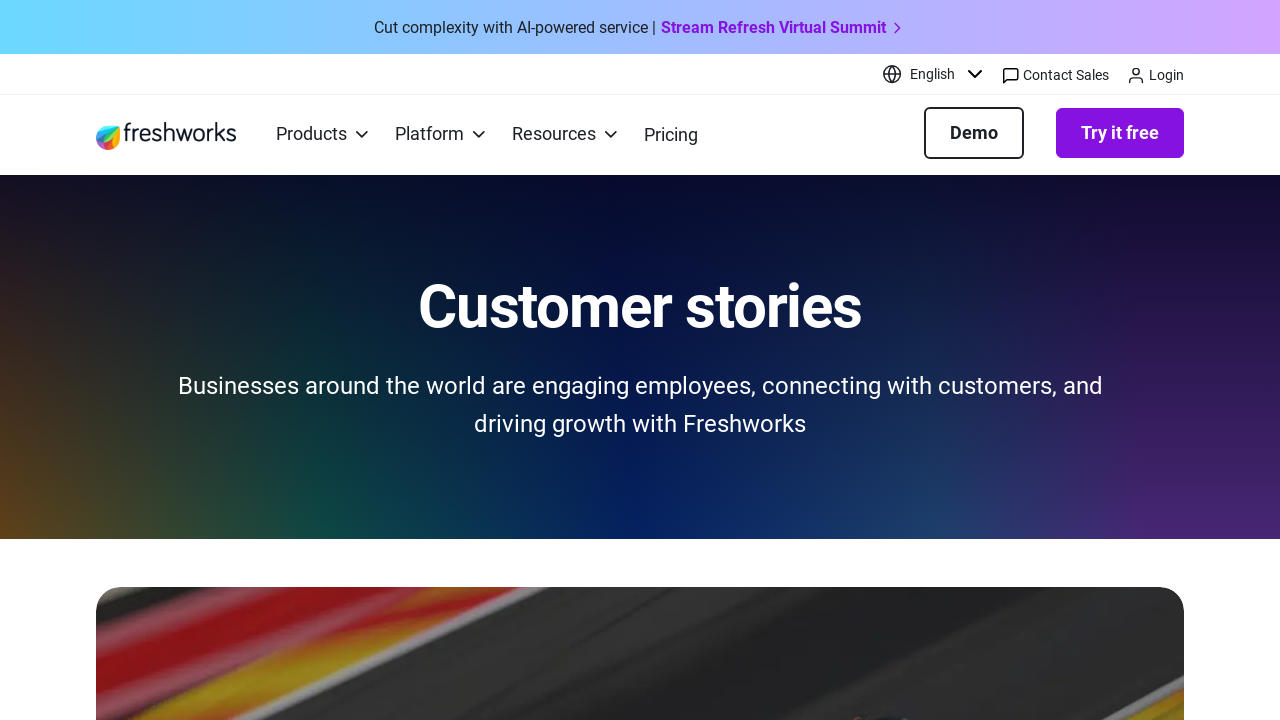

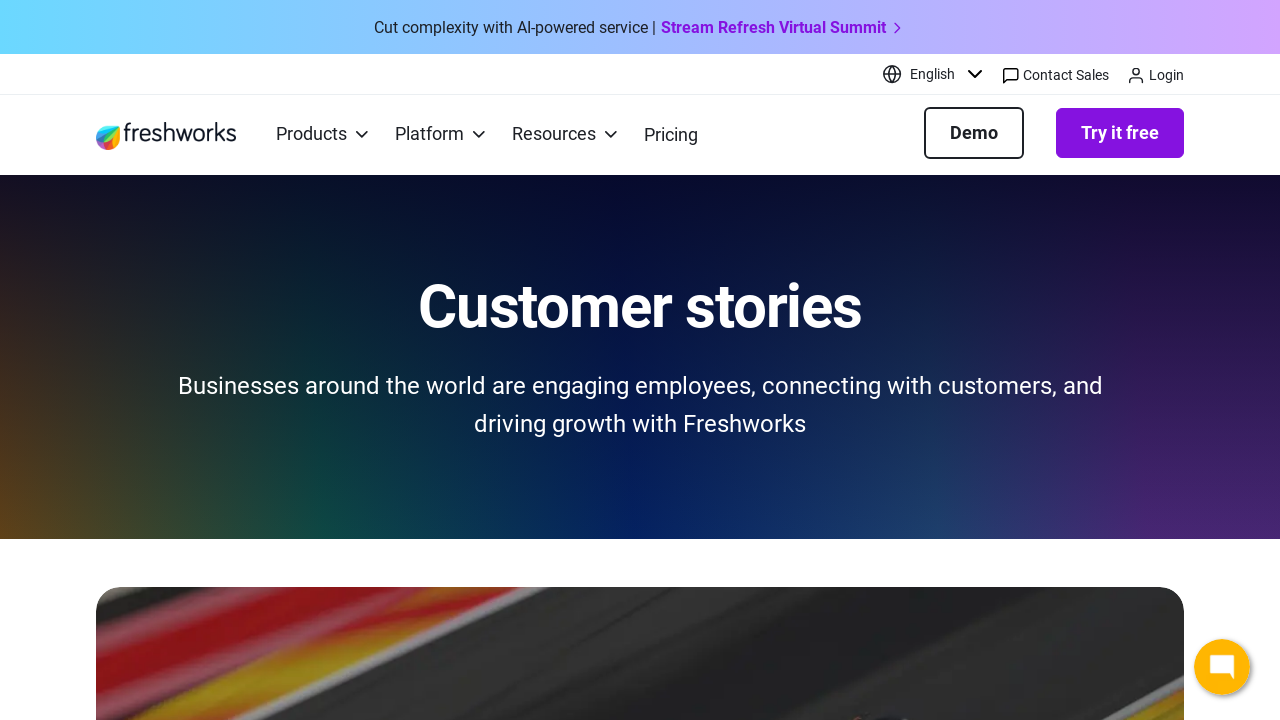